Navigates to Rahul Shetty Academy website and verifies the page loads by checking the title

Starting URL: https://rahulshettyacademy.com

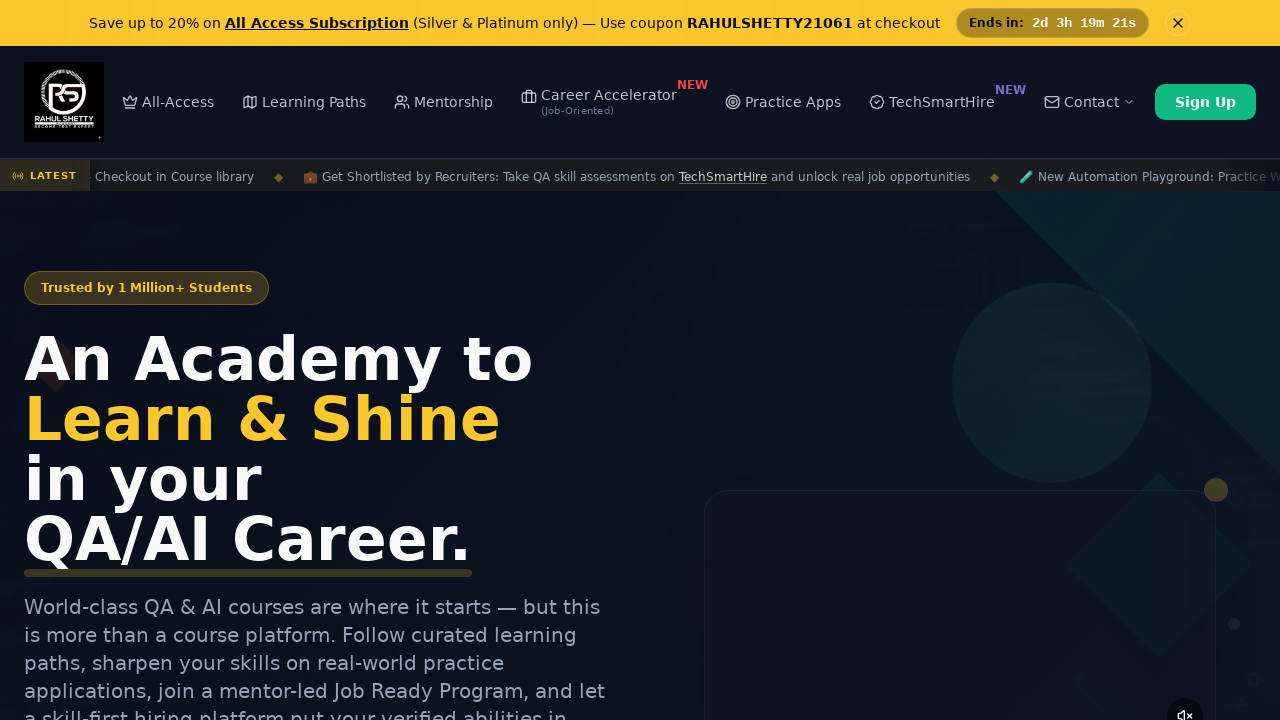

Waited for page to reach domcontentloaded state
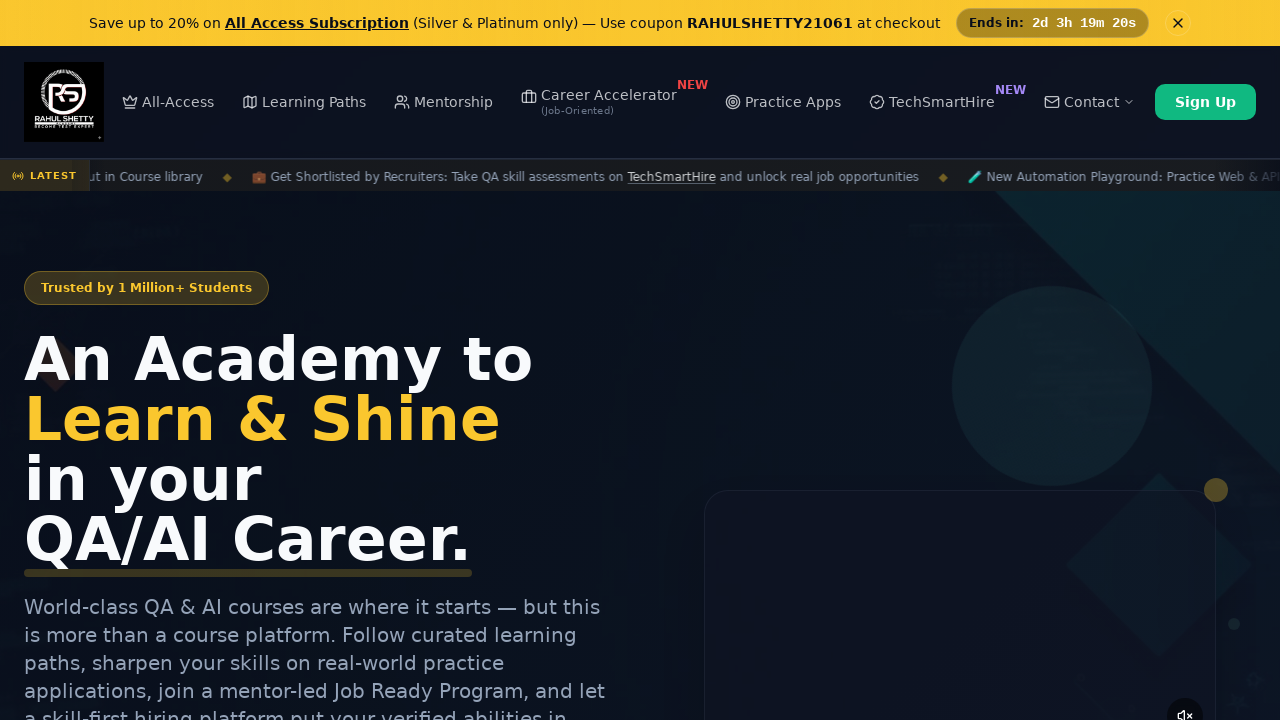

Retrieved page title: 'Rahul Shetty Academy | QA Automation, Playwright, AI Testing & Online Training'
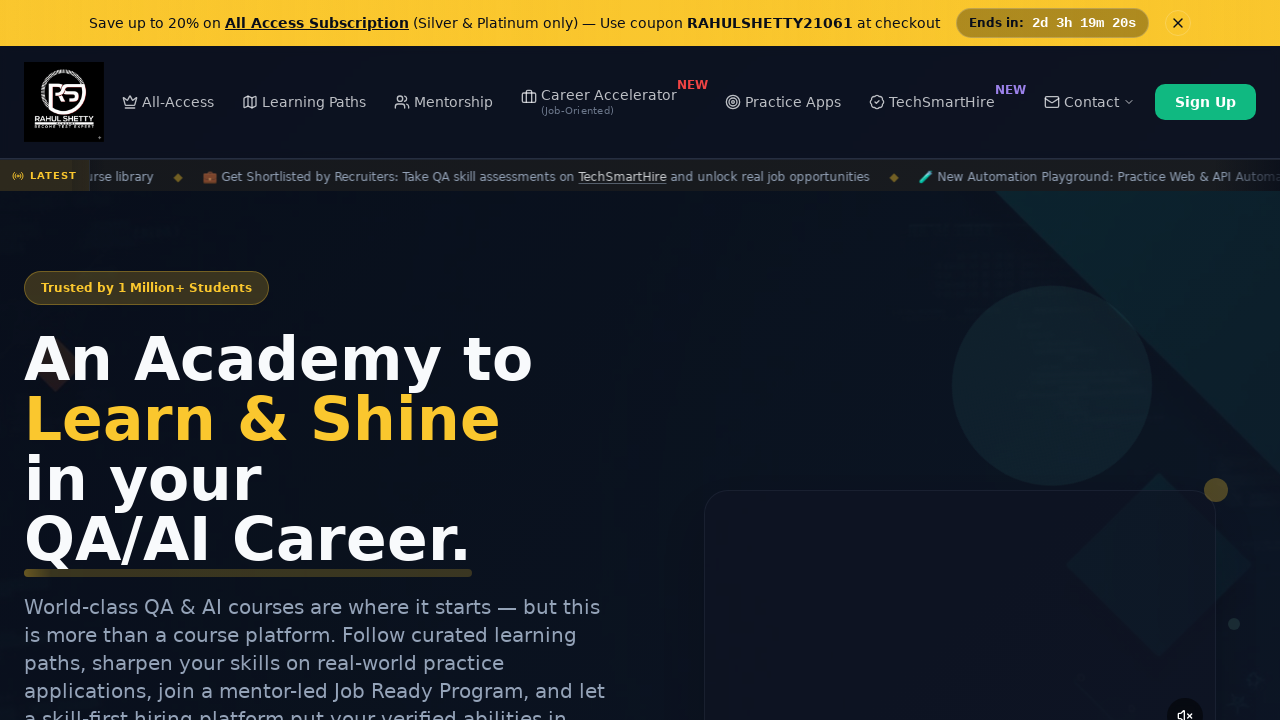

Verified page title is not empty
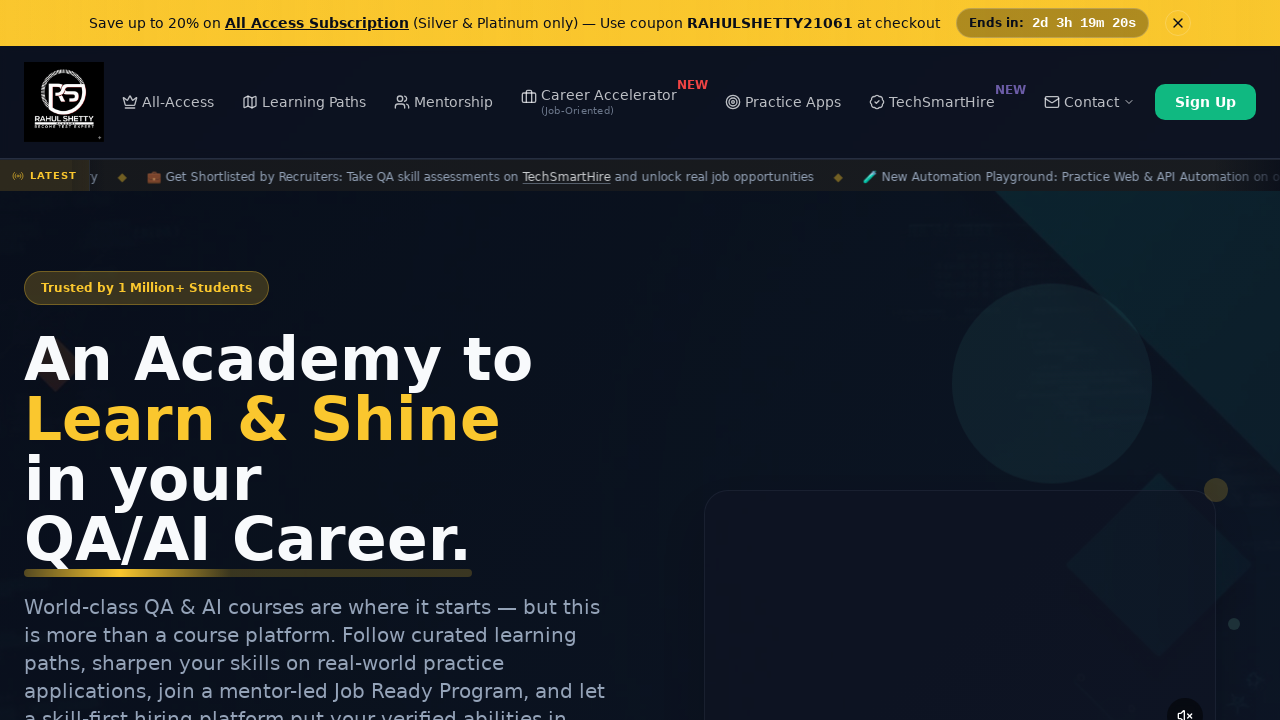

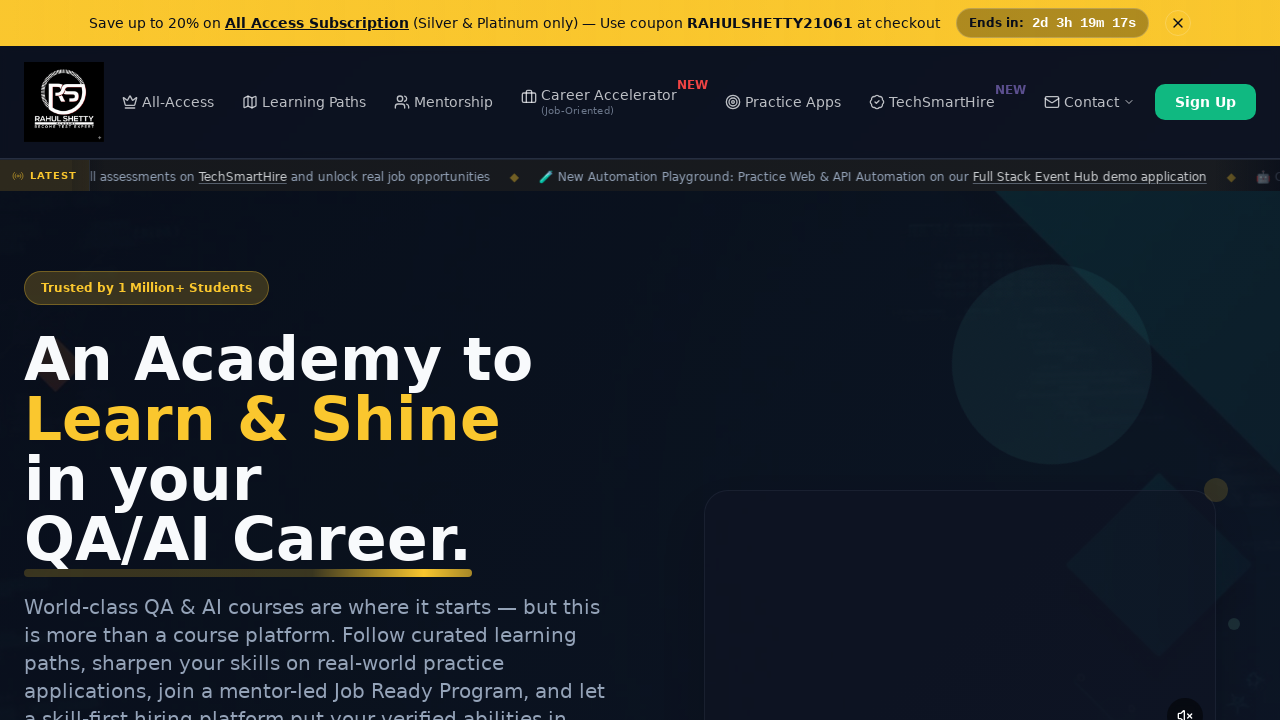